Tests dropdown/select element interactions by selecting options using different methods (visible text, index, and value attribute) on a training website.

Starting URL: https://training-support.net/webelements/selects

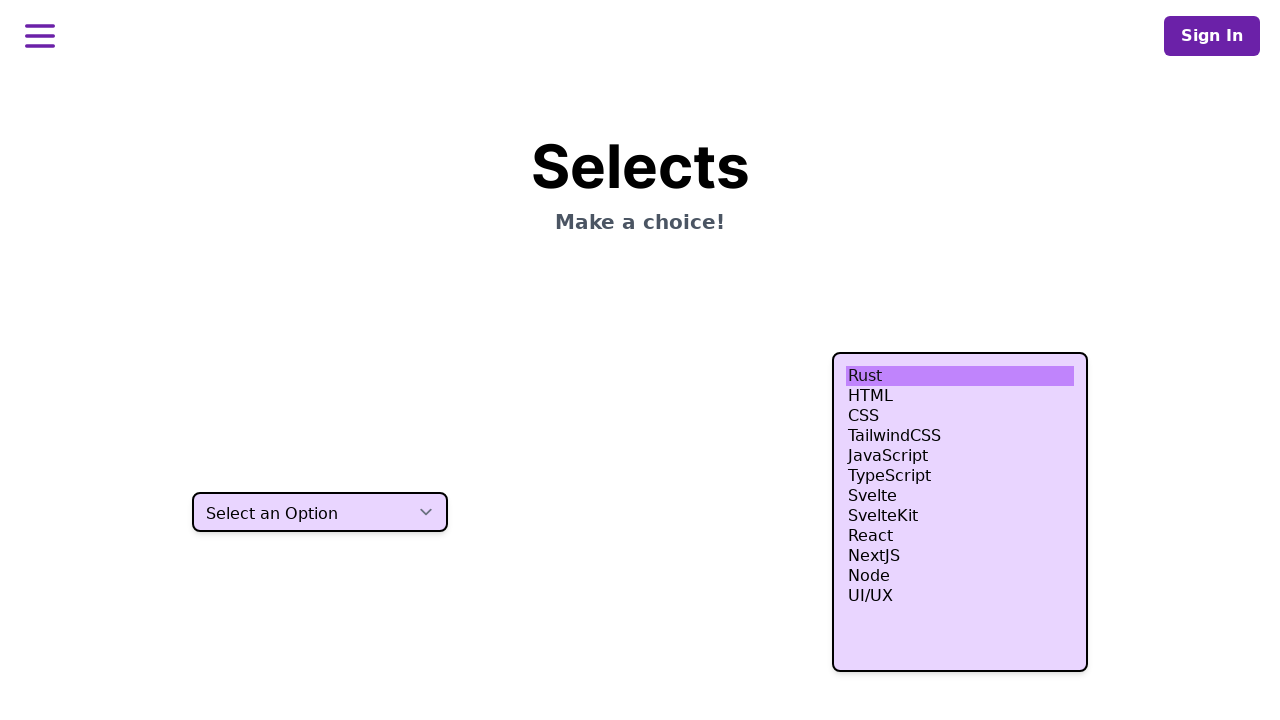

Selected 'Two' option by visible text from dropdown on select.h-10
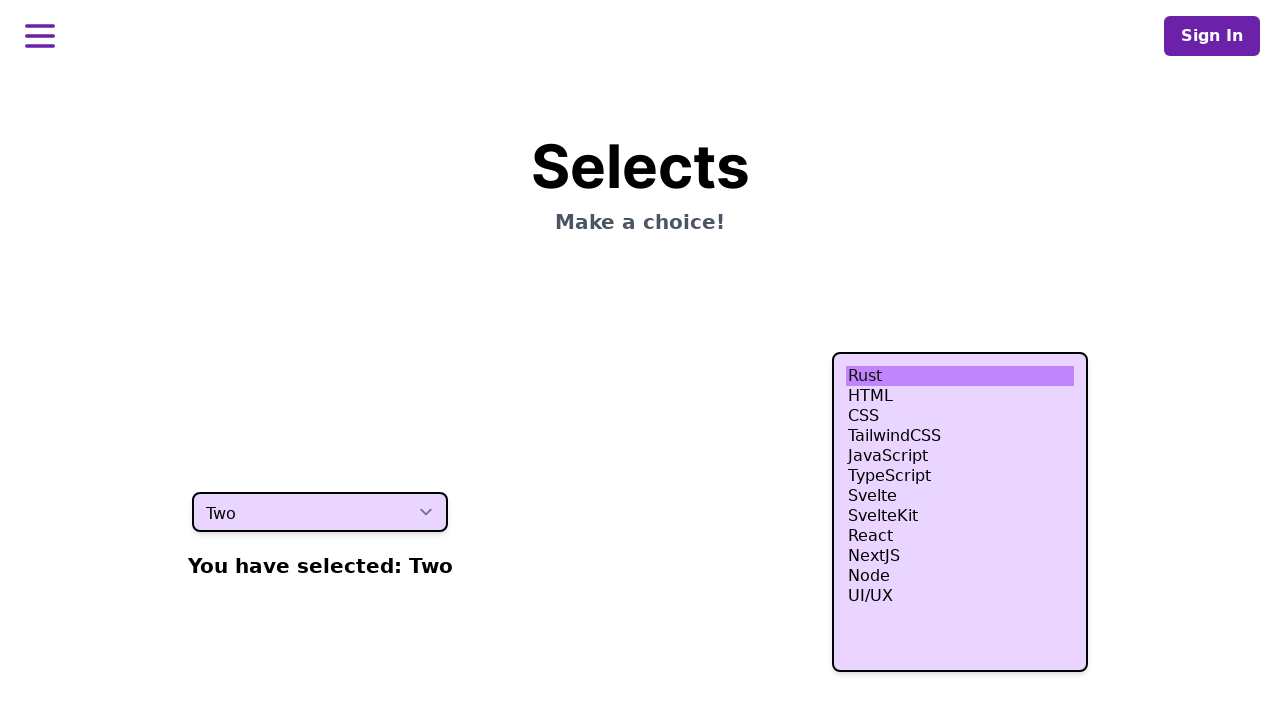

Selected fourth option (index 3) from dropdown on select.h-10
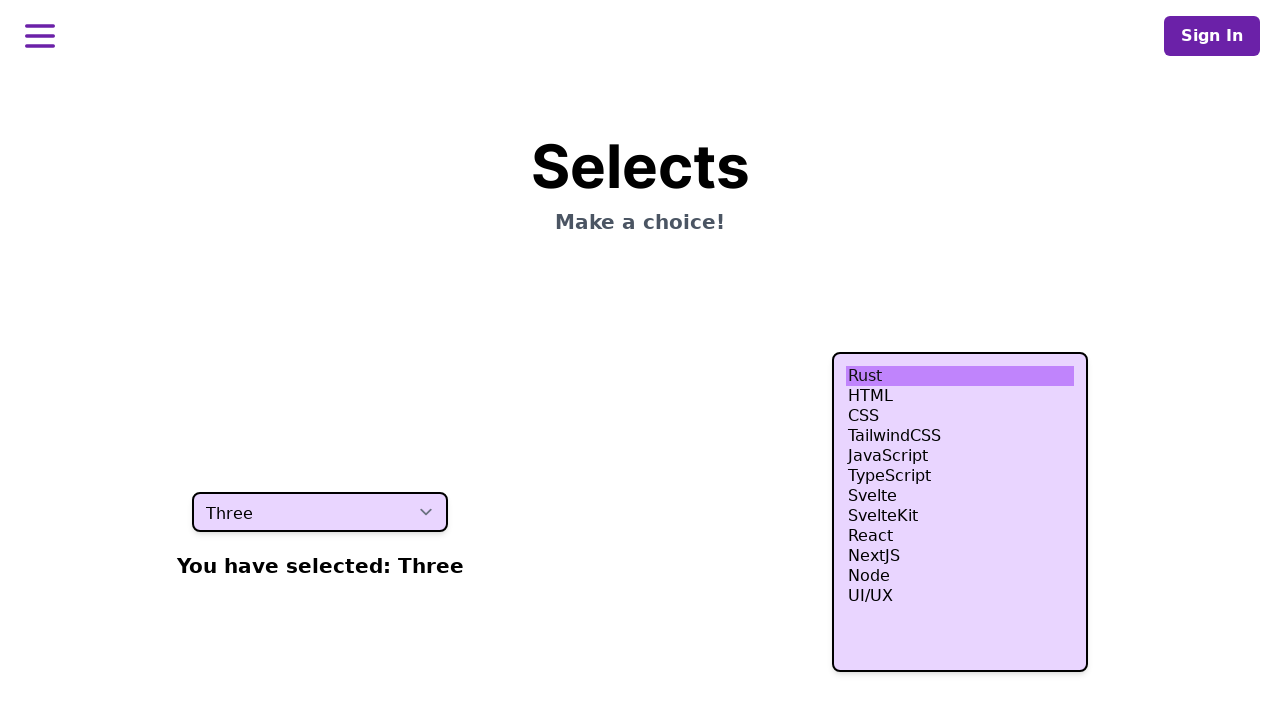

Selected option with value 'four' from dropdown on select.h-10
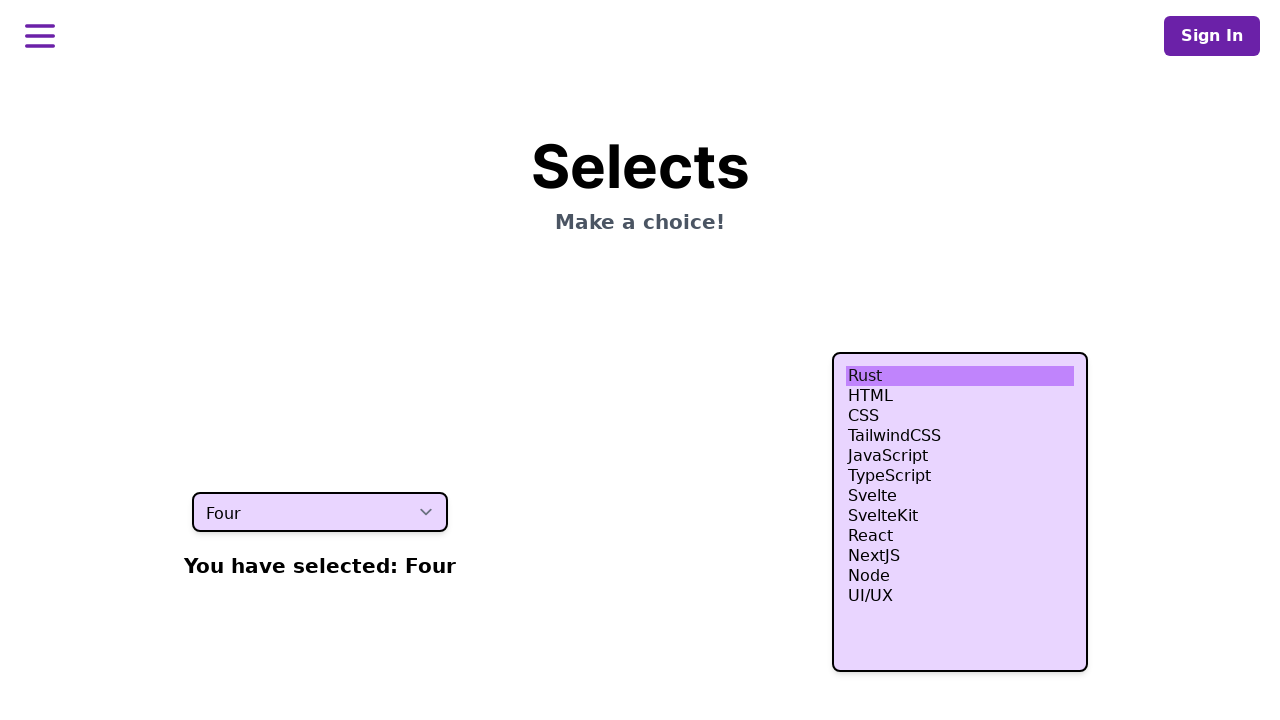

Waited 500ms for last selection to register
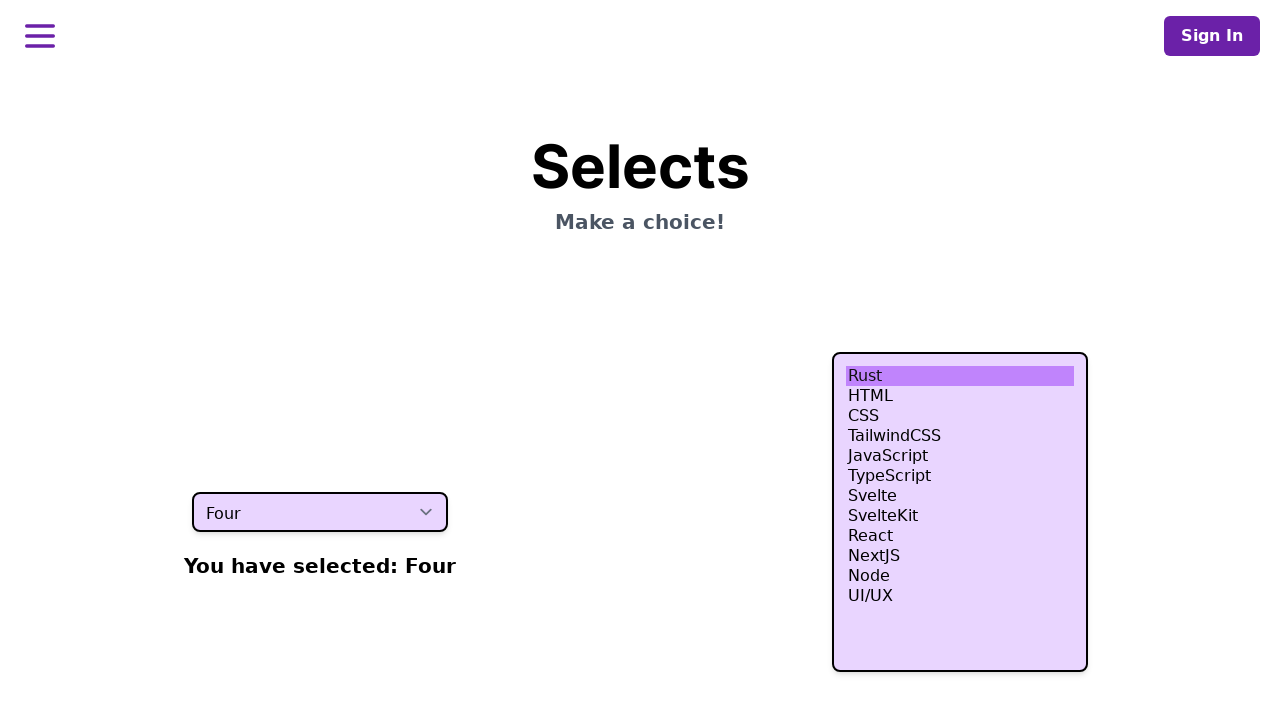

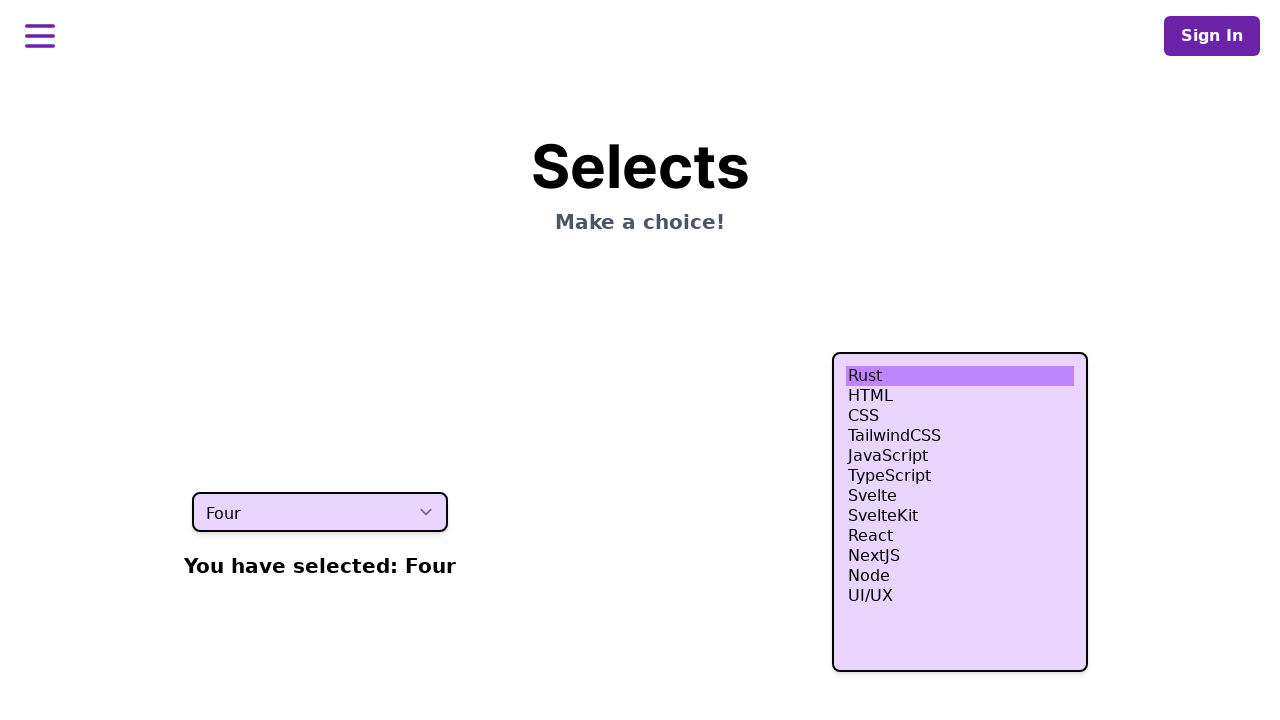